Tests closing a modal/entry advertisement popup by clicking the close button in the modal footer

Starting URL: http://the-internet.herokuapp.com/entry_ad

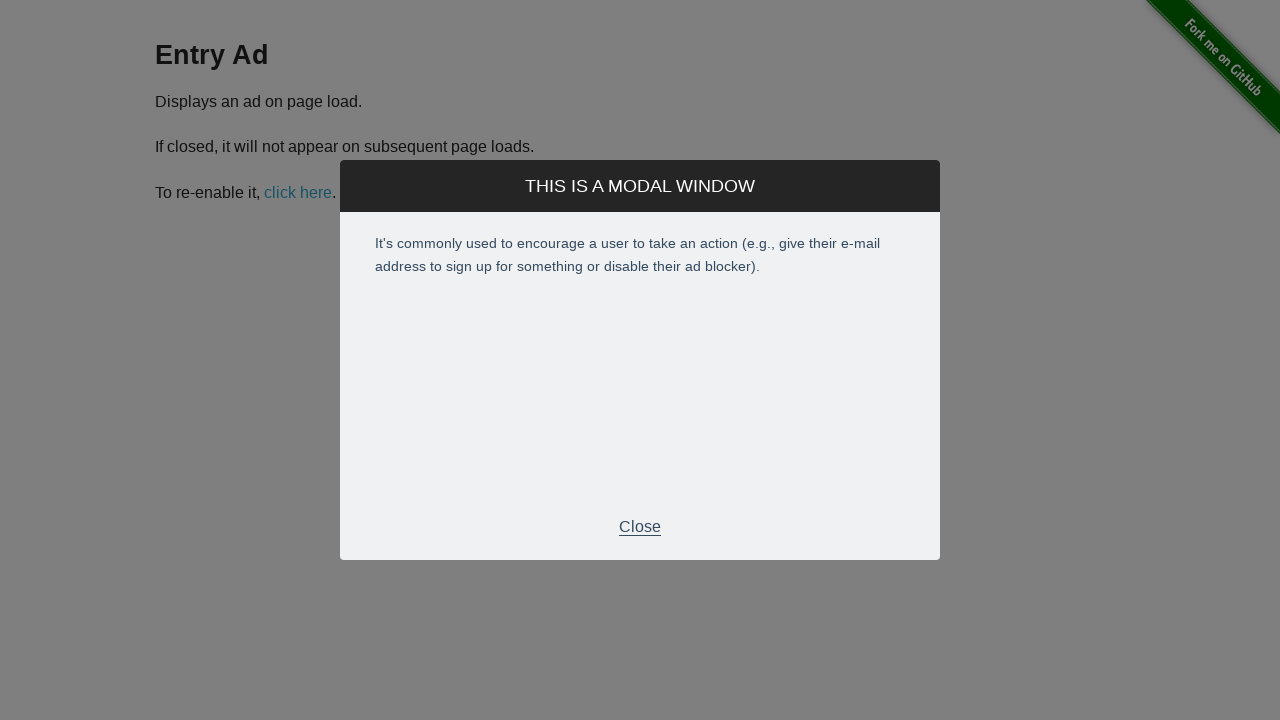

Entry advertisement modal appeared
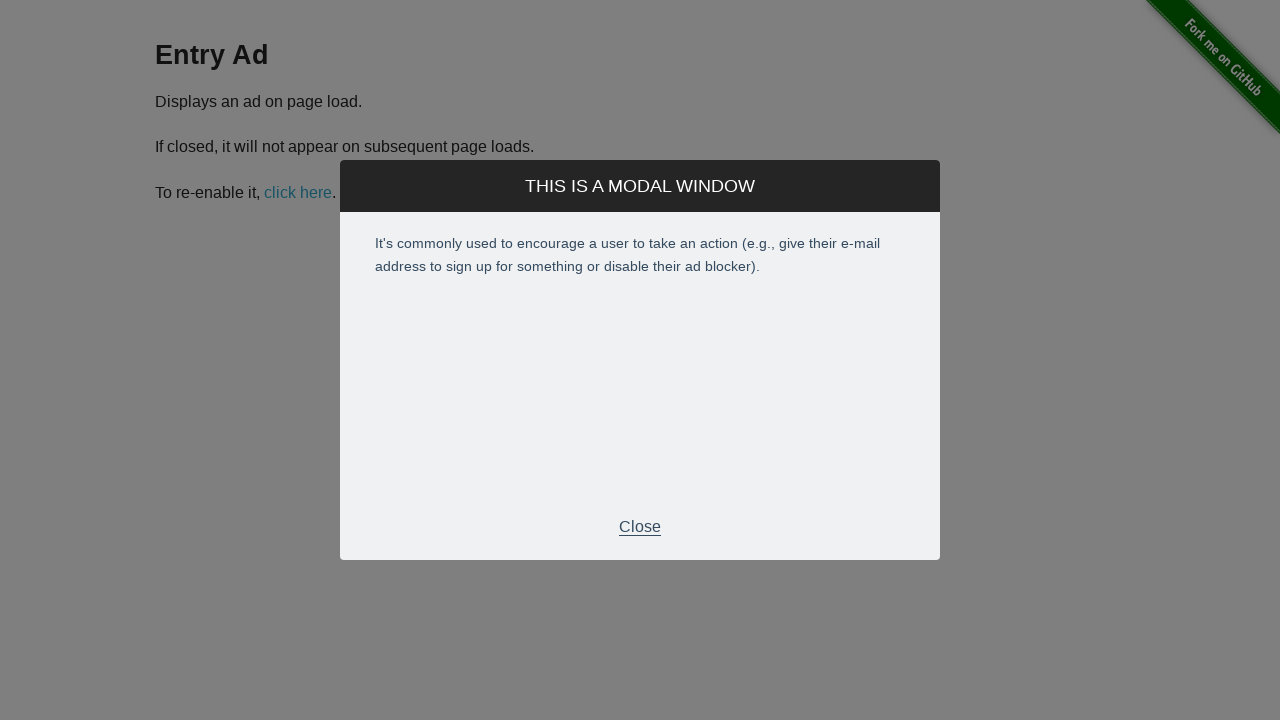

Clicked close button in modal footer at (640, 527) on .modal-footer p
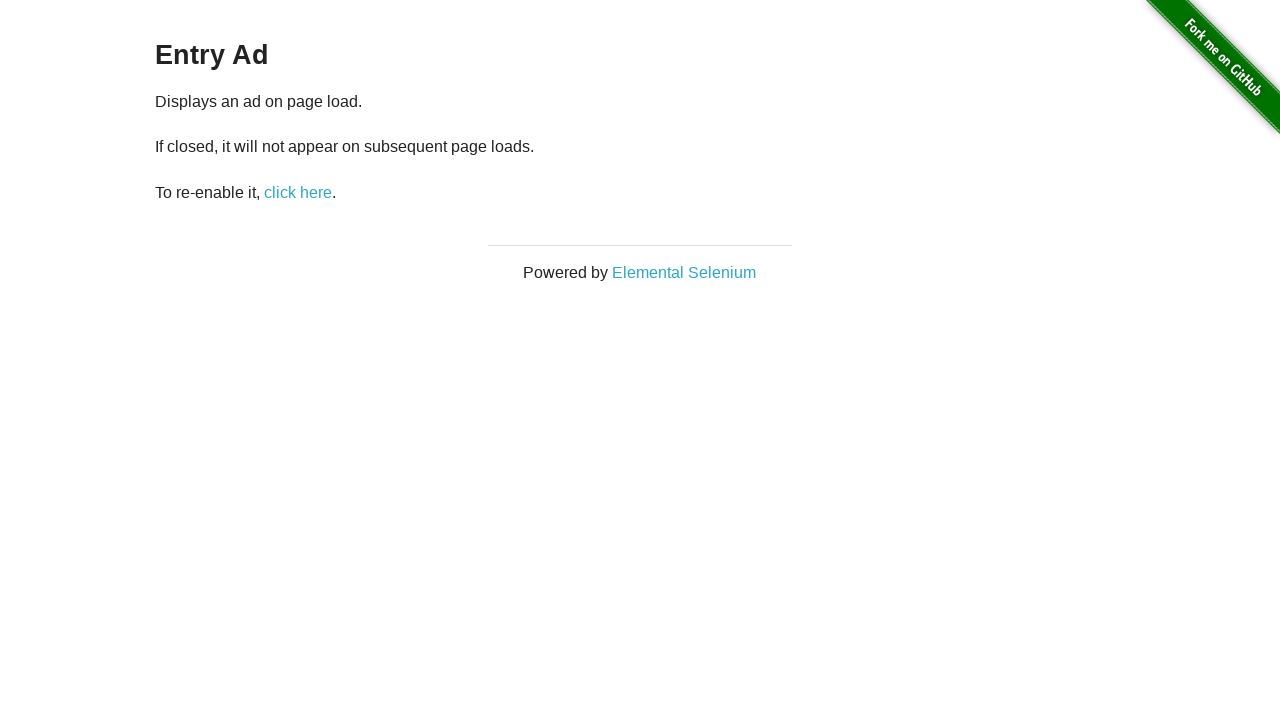

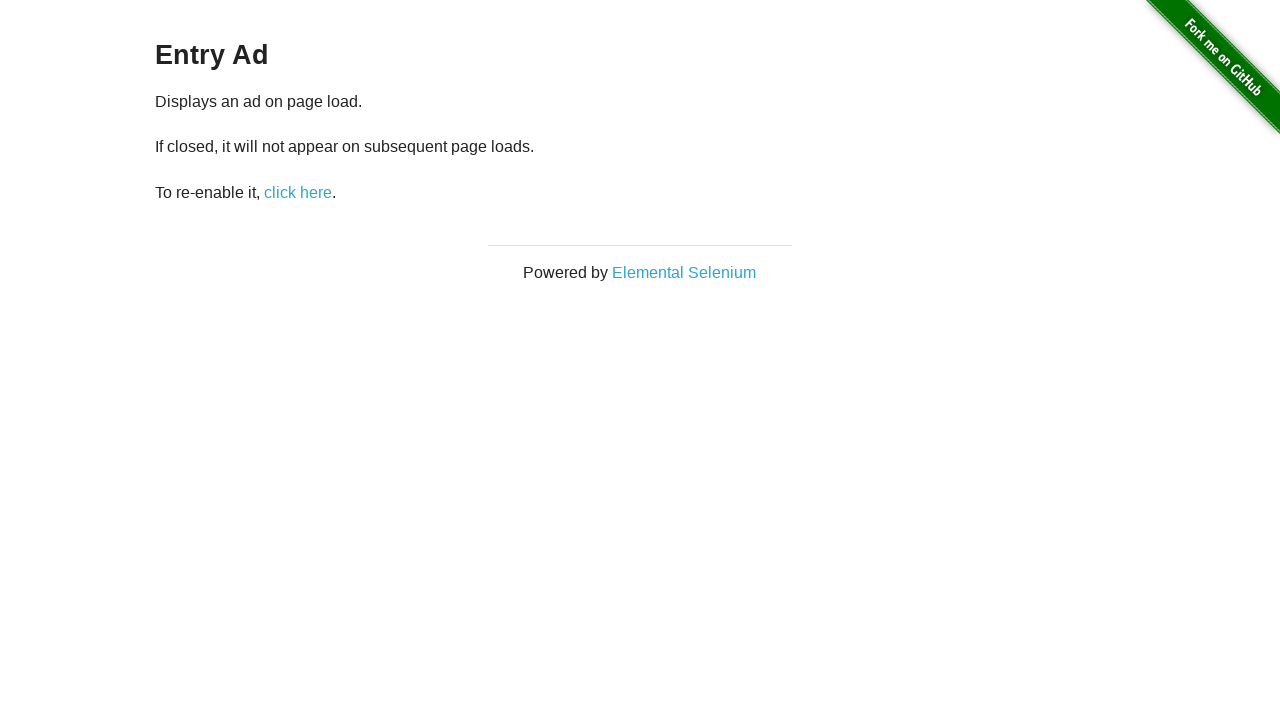